Waits for a specific price to appear, clicks a book button, solves a math problem, and submits the answer

Starting URL: http://suninjuly.github.io/explicit_wait2.html

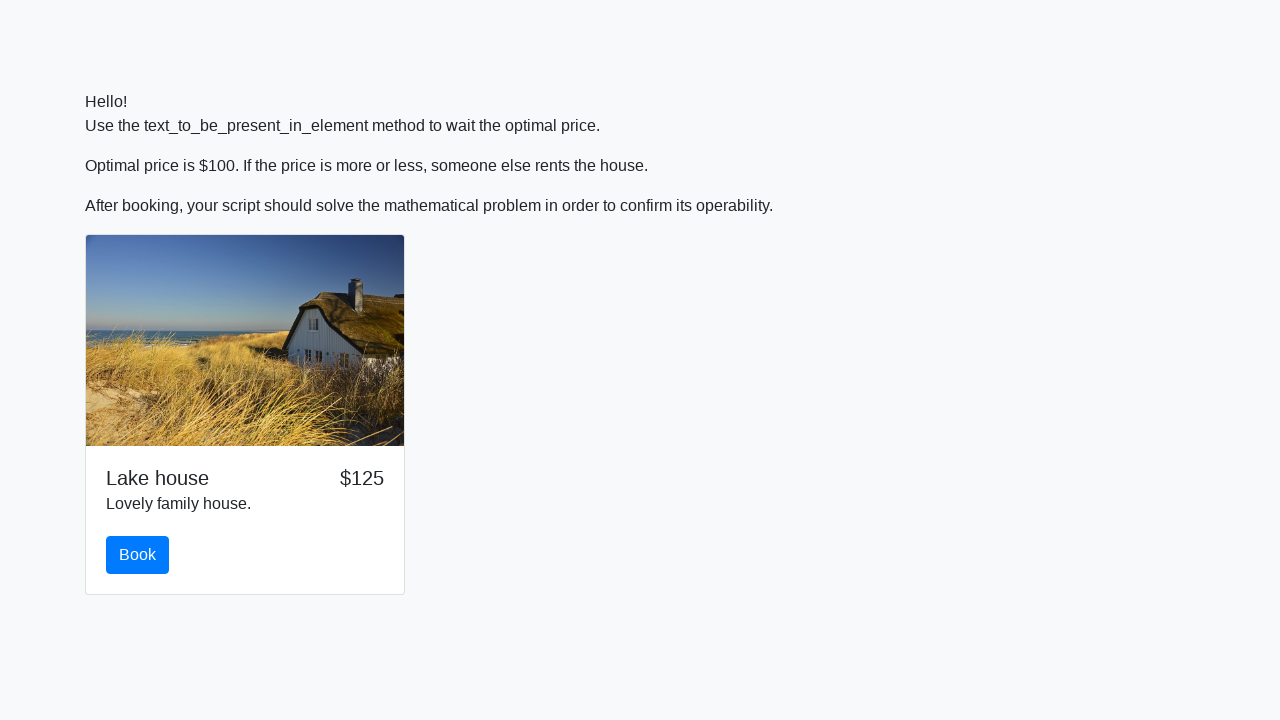

Waited for price to display $100
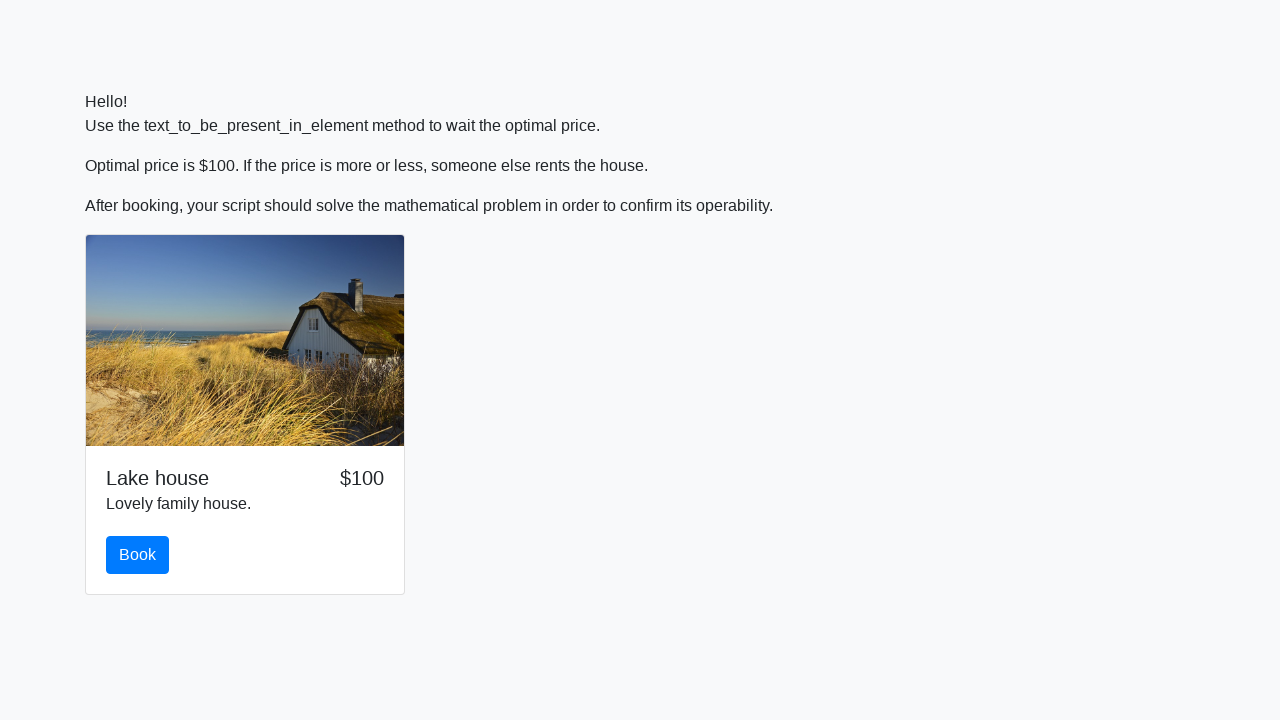

Clicked book button at (138, 555) on #book
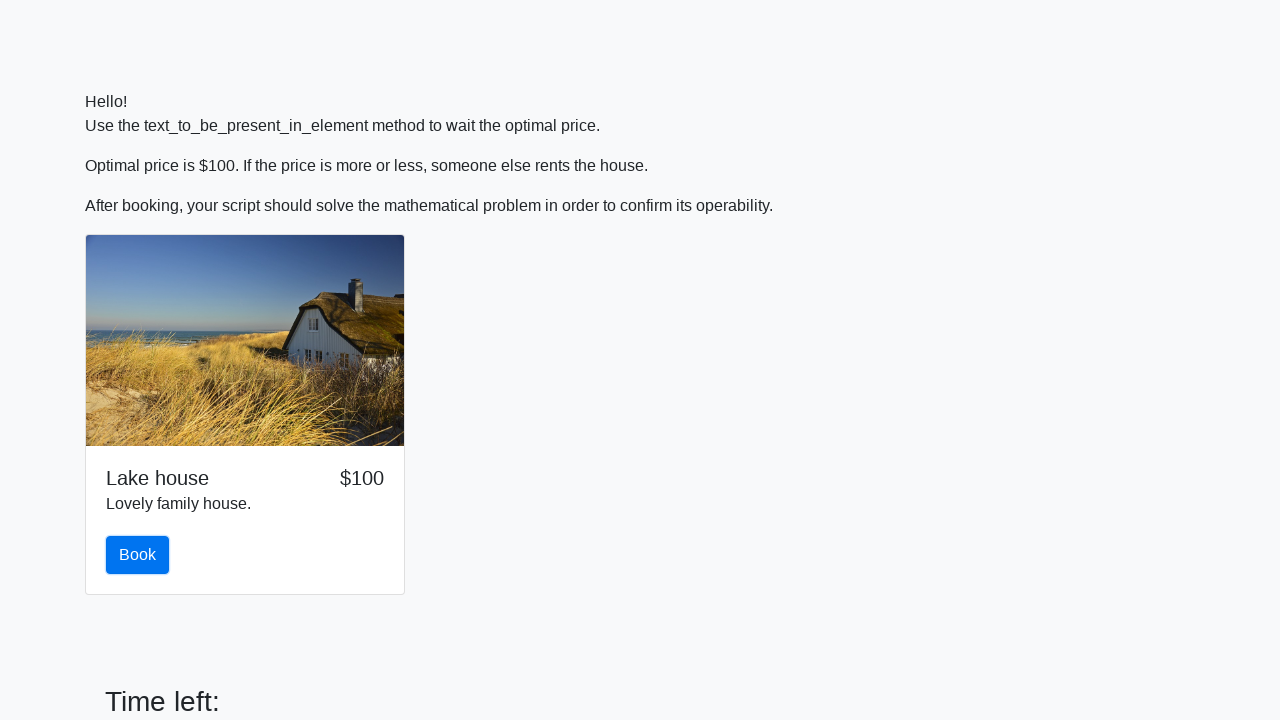

Retrieved input value: 937
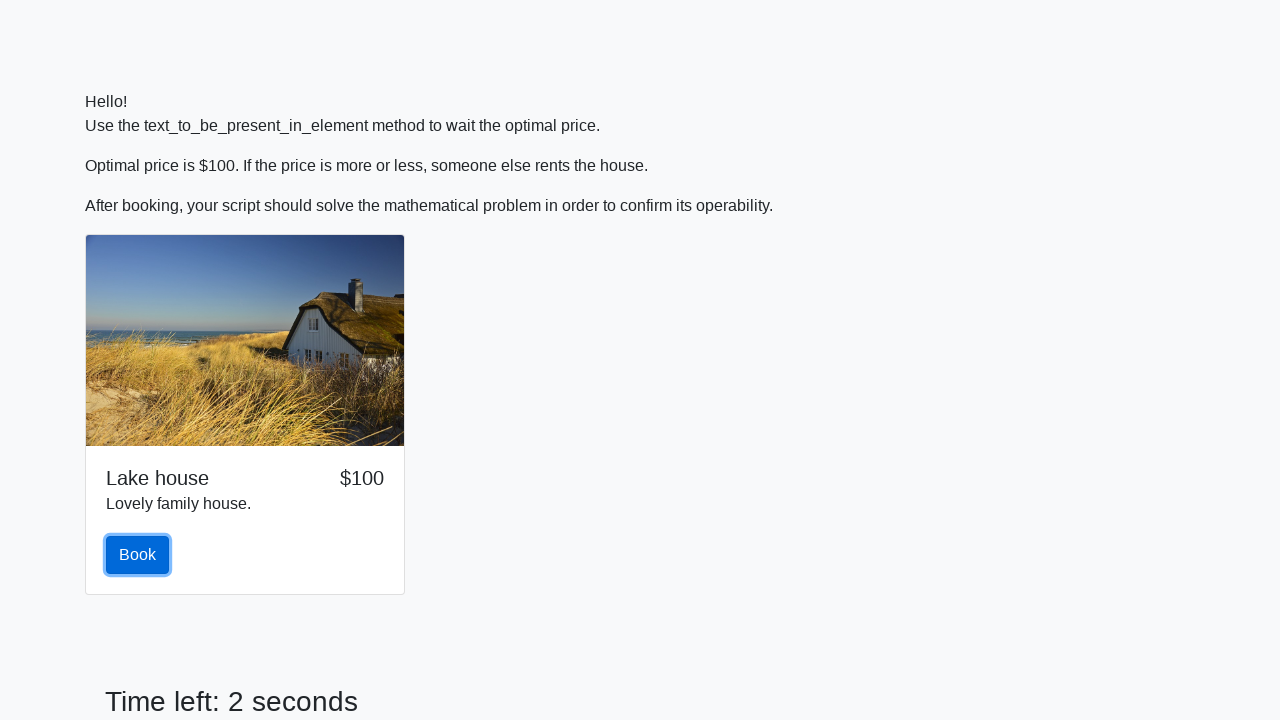

Calculated math solution: 2.157929705396557
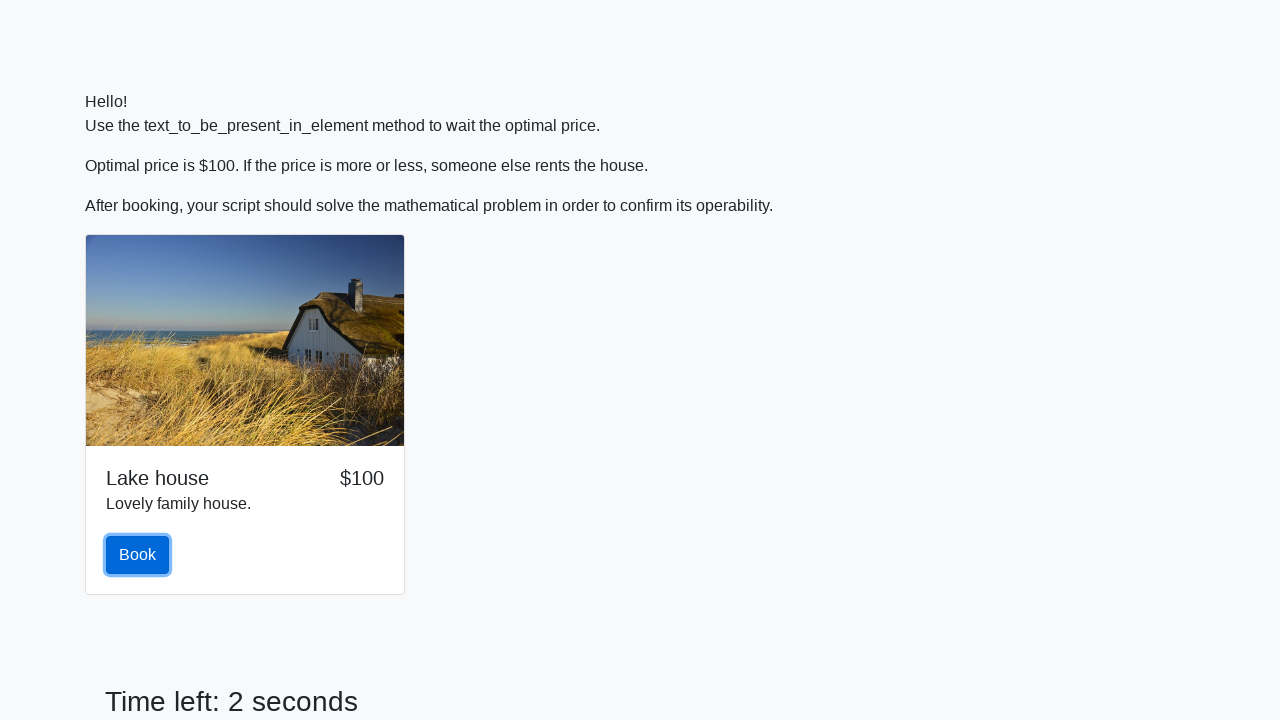

Filled answer field with calculated value on #answer
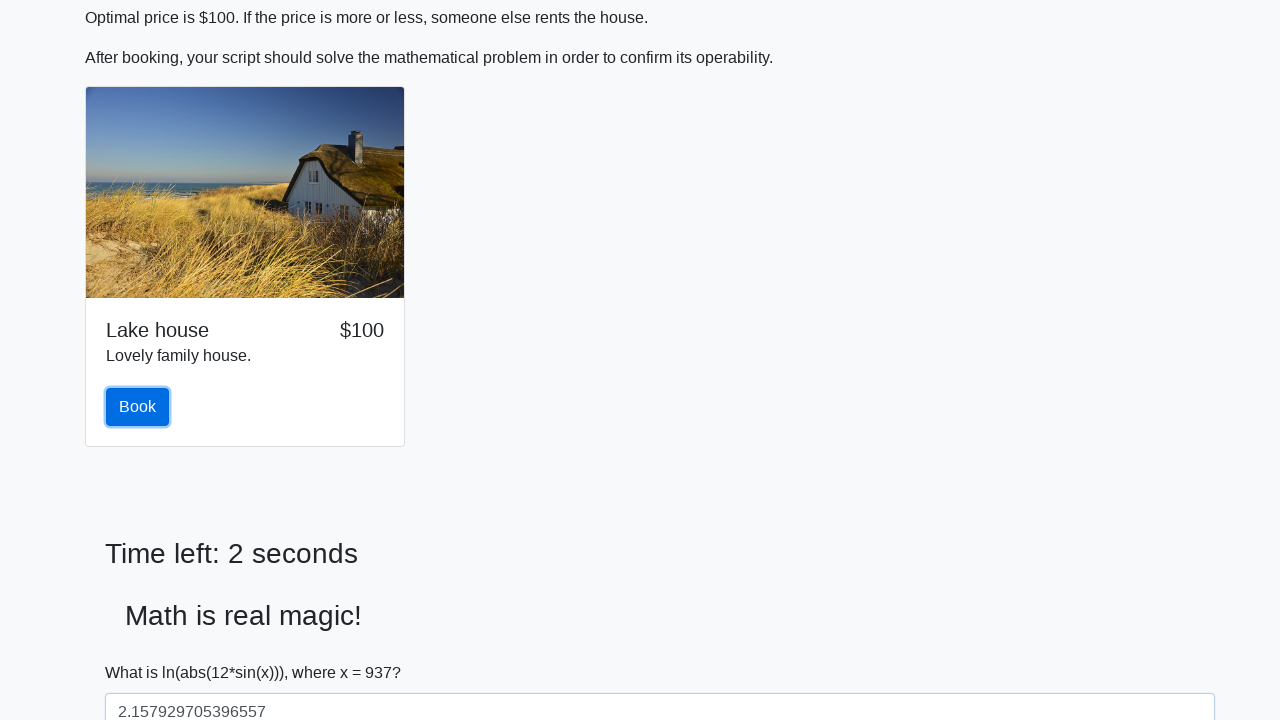

Clicked solve button to submit answer at (143, 651) on #solve
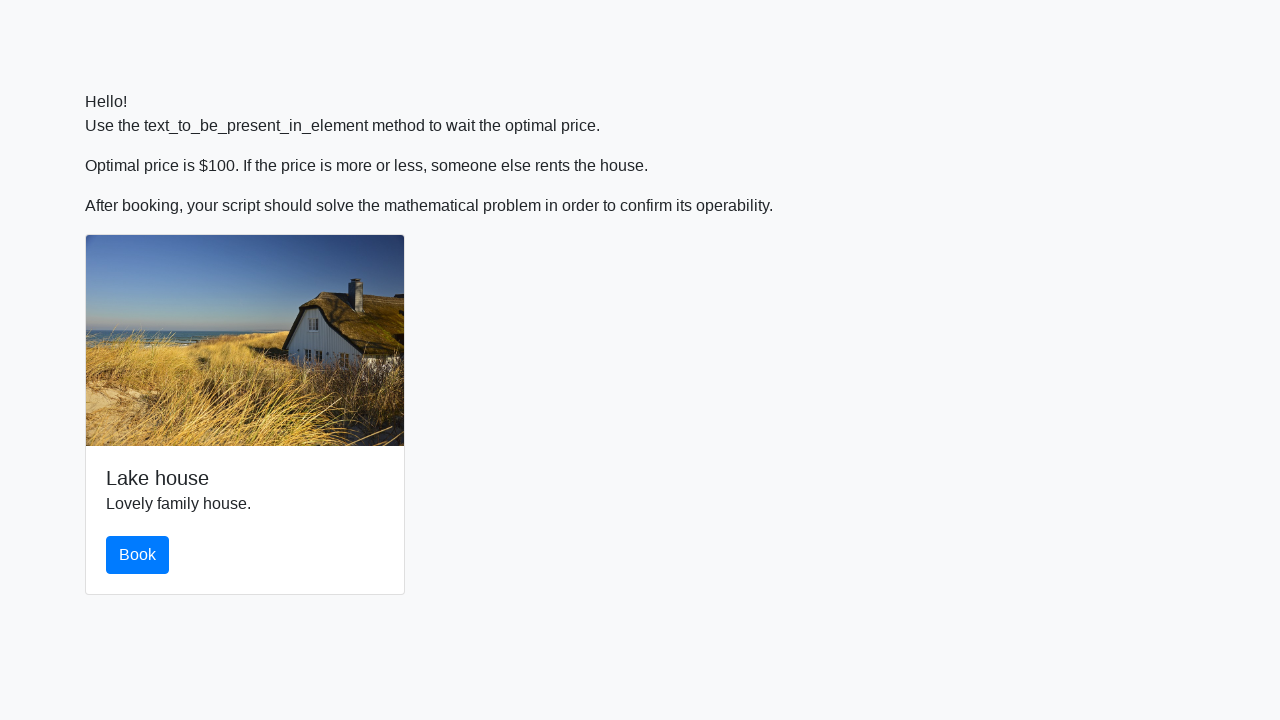

Set up dialog handler to accept alerts
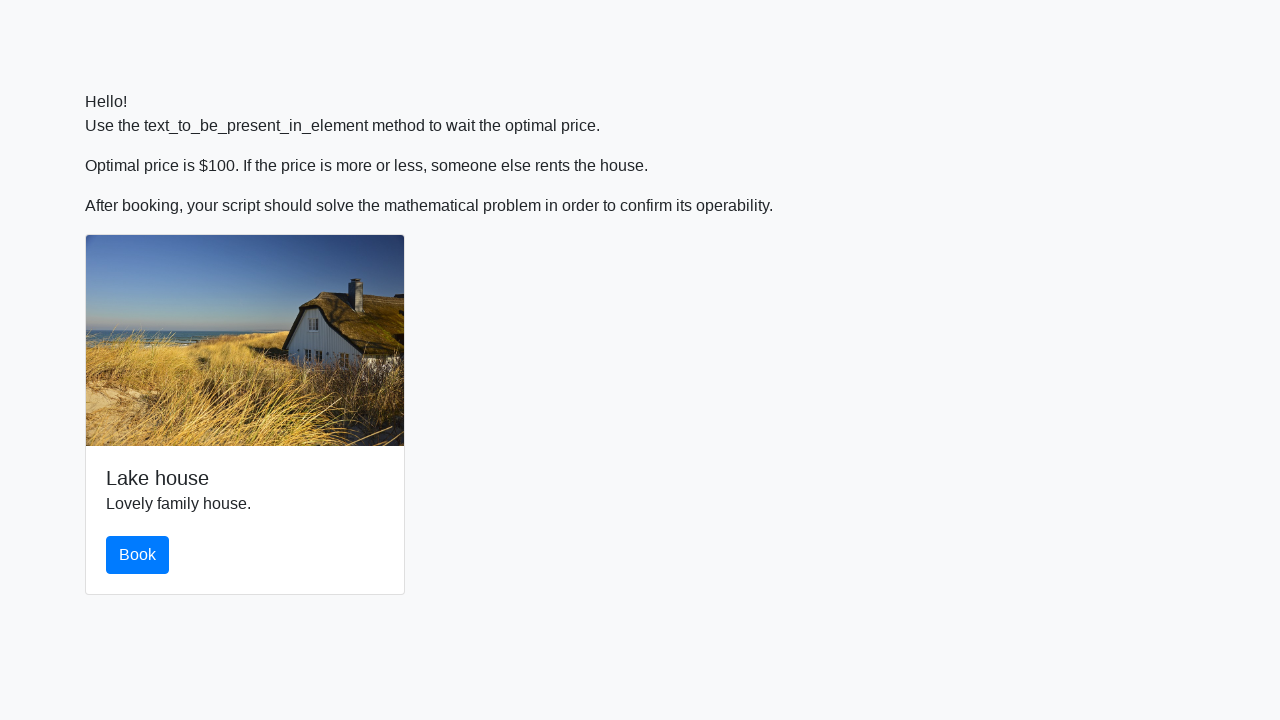

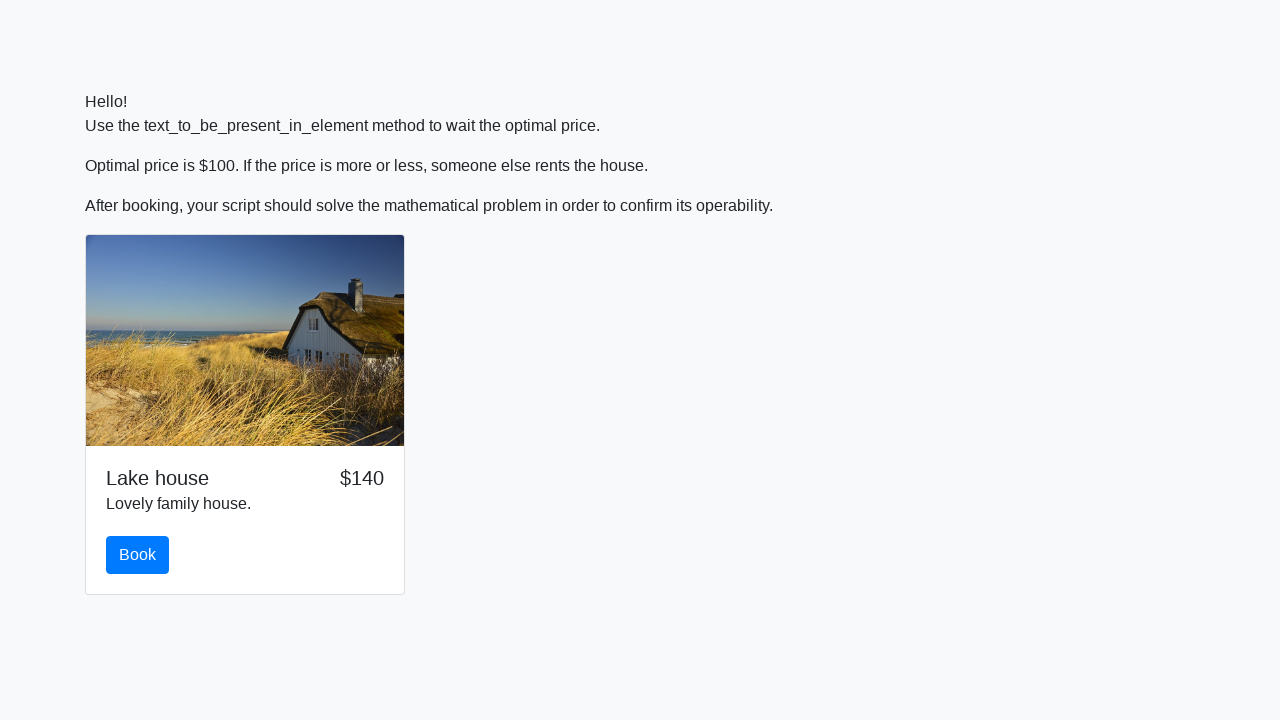